Tests a registration form by filling all required input fields and submitting, then verifying successful registration message

Starting URL: http://suninjuly.github.io/registration2.html

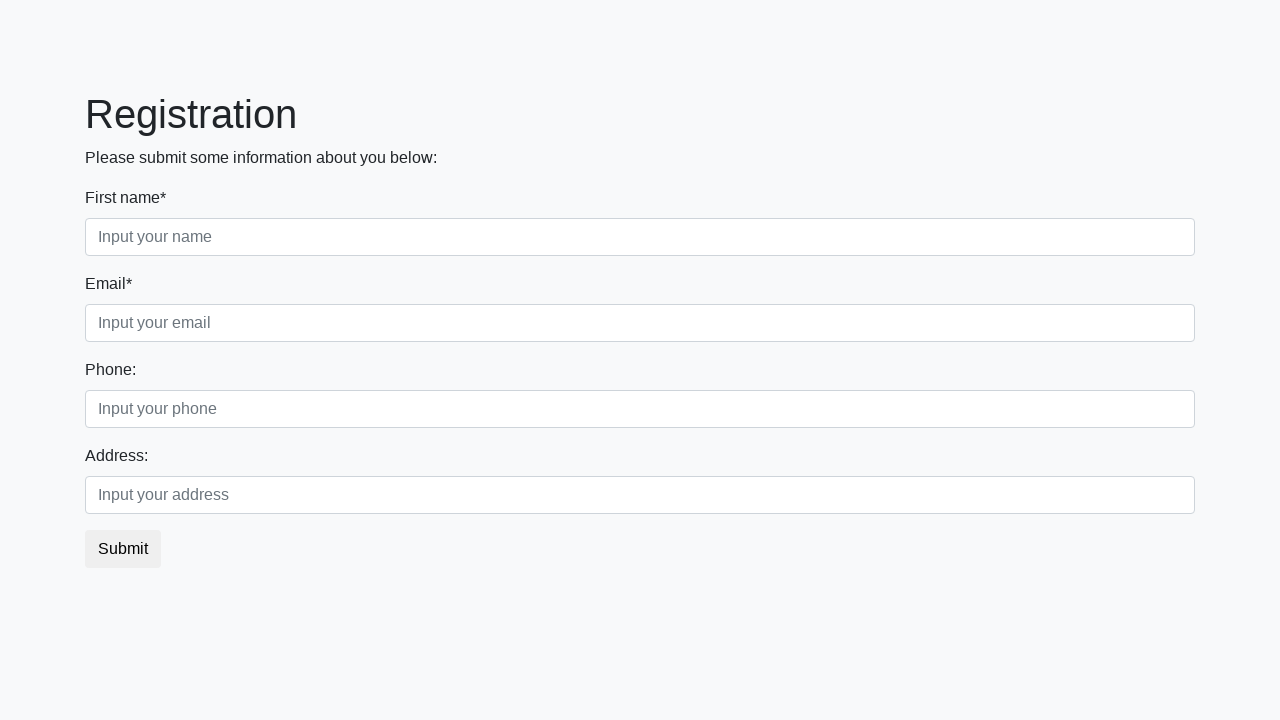

Located all required input fields
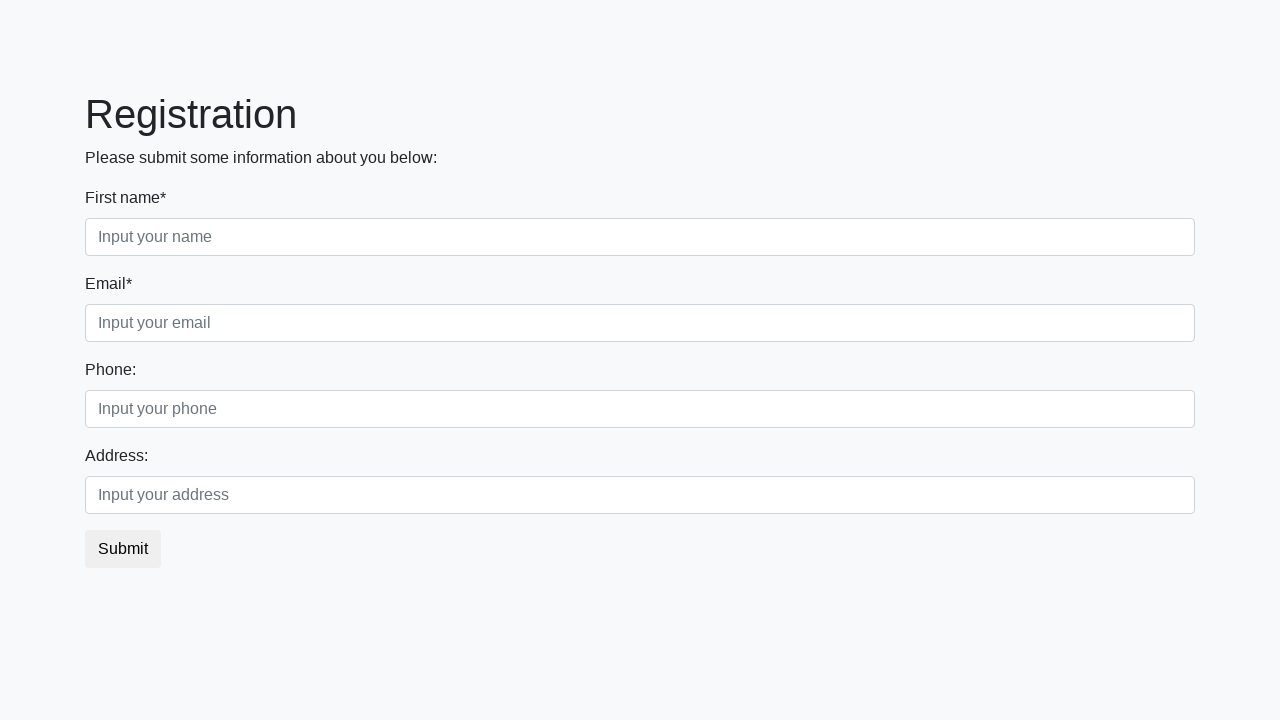

Found 2 required input fields
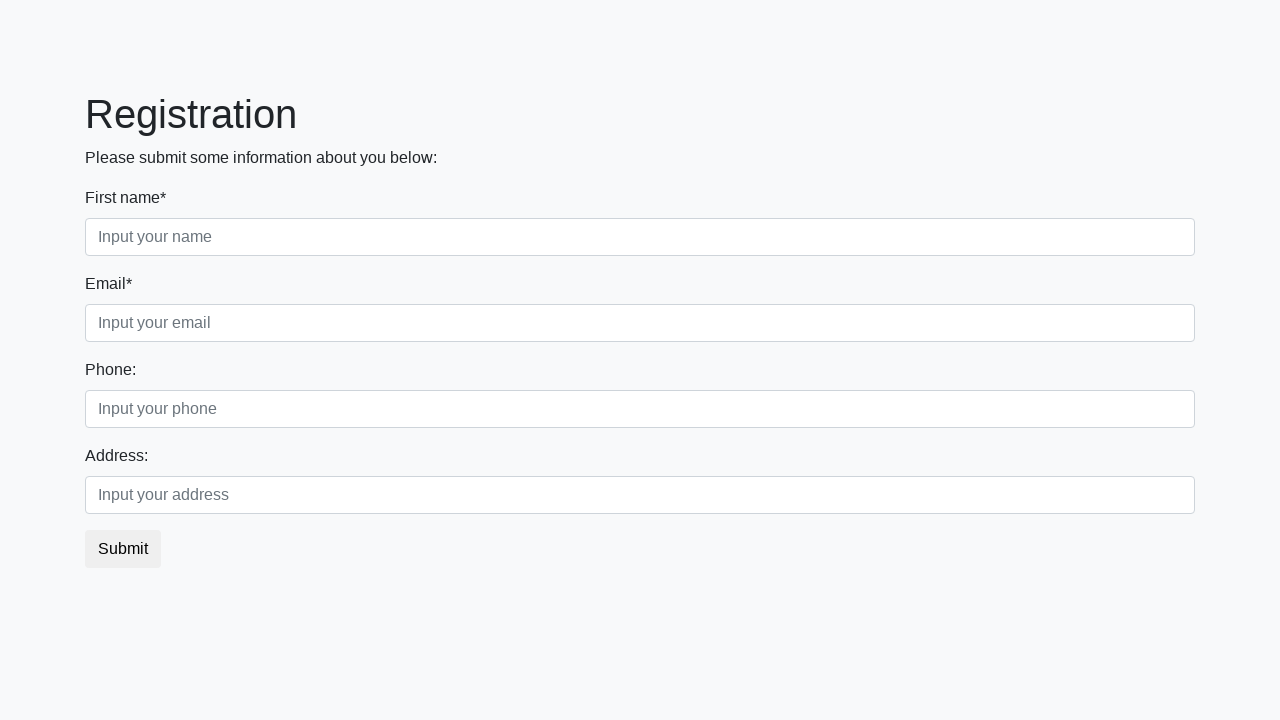

Filled required input field #1 with 'Test Answer' on input[required] >> nth=0
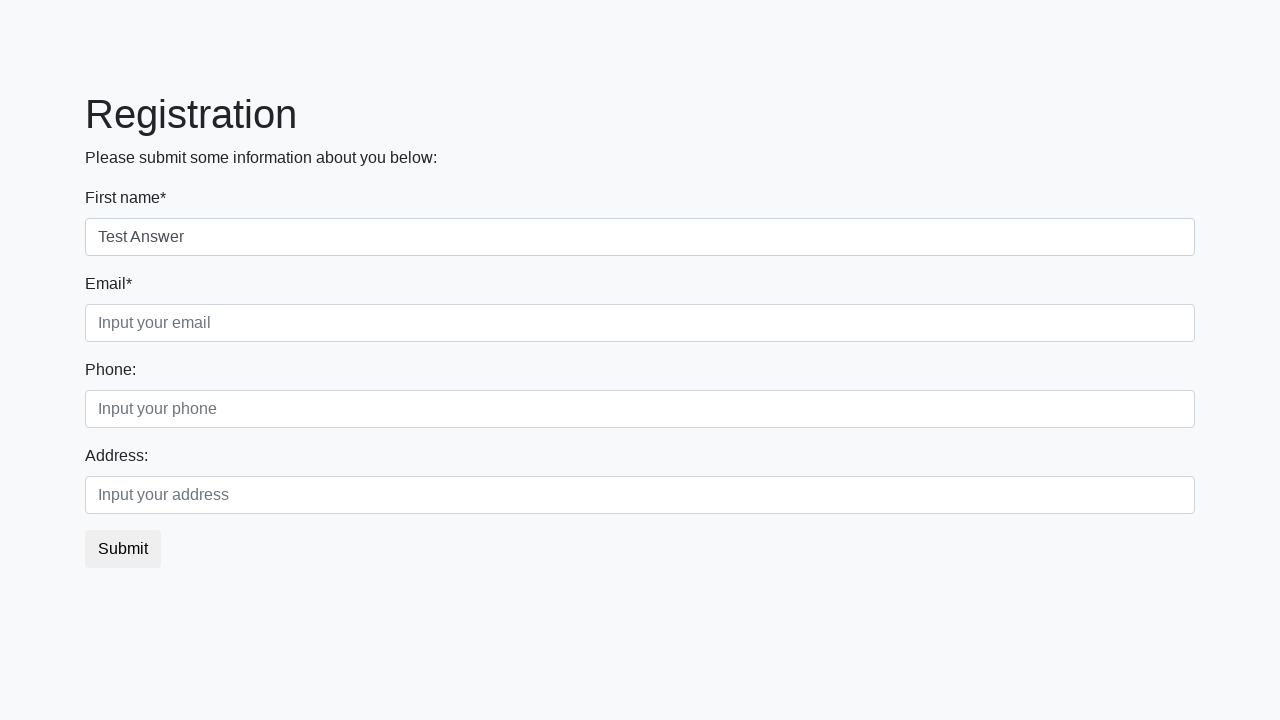

Filled required input field #2 with 'Test Answer' on input[required] >> nth=1
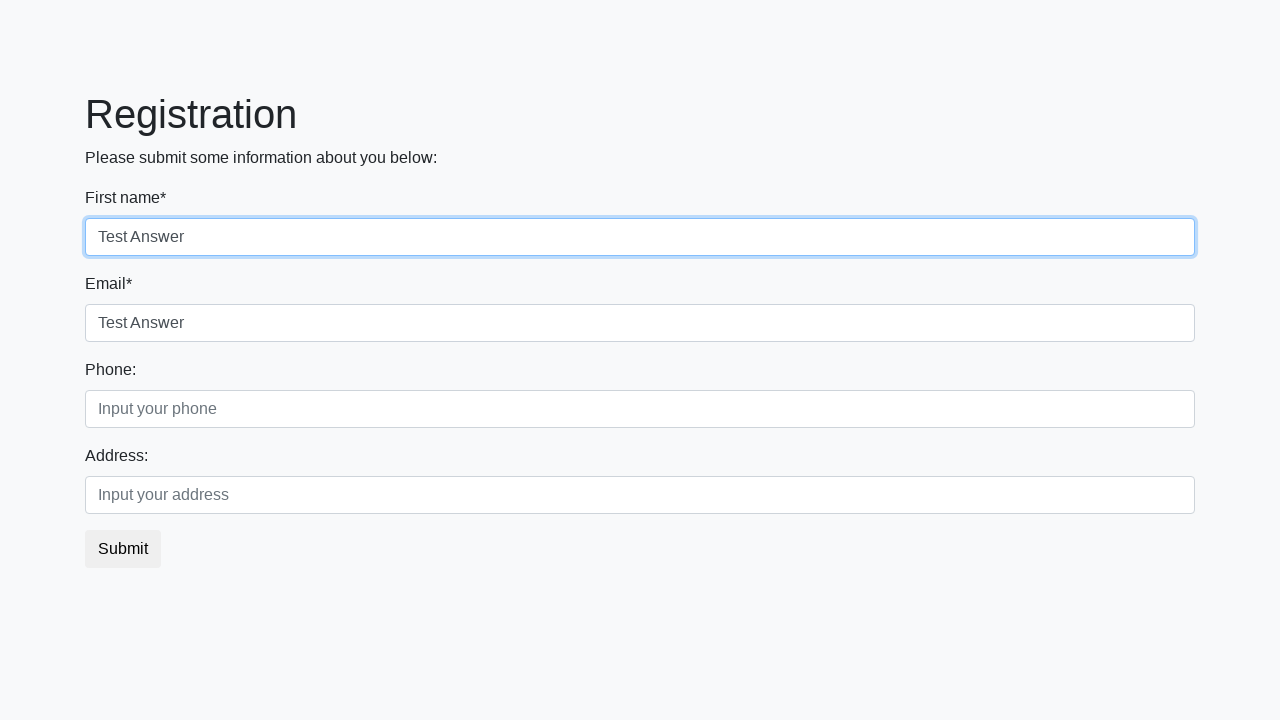

Clicked submit button to register at (123, 549) on button.btn
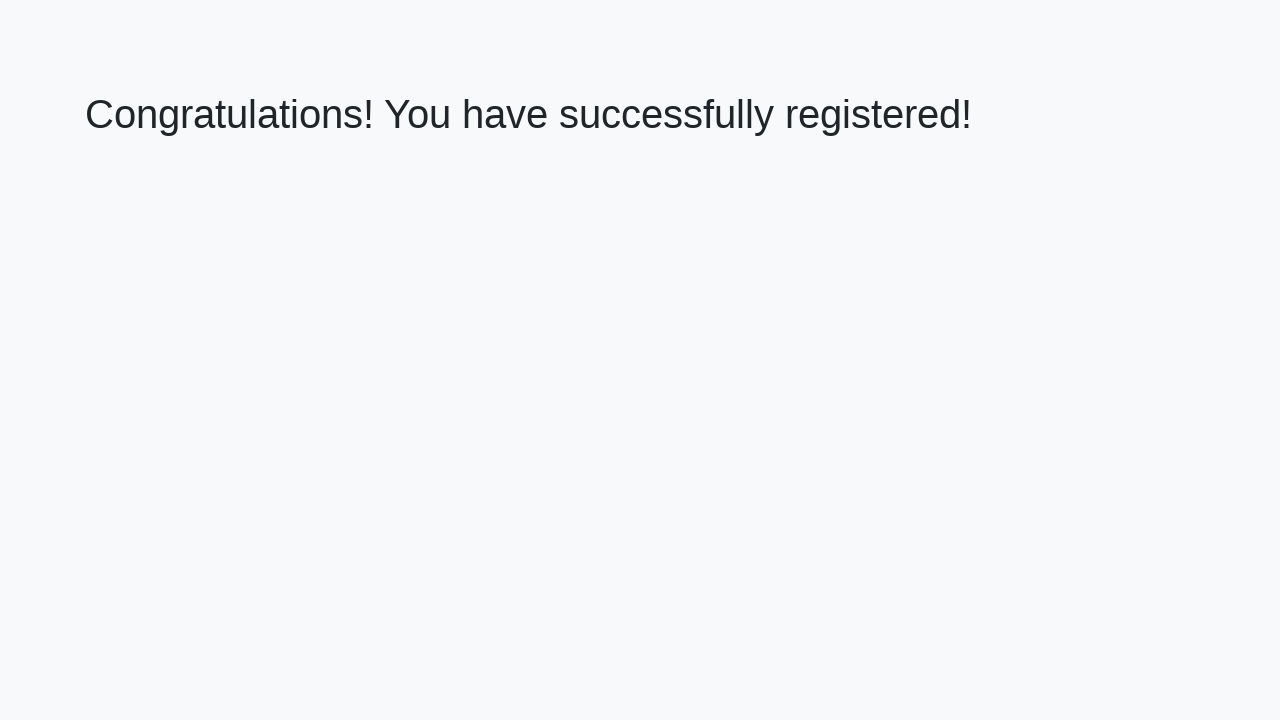

Registration success message appeared
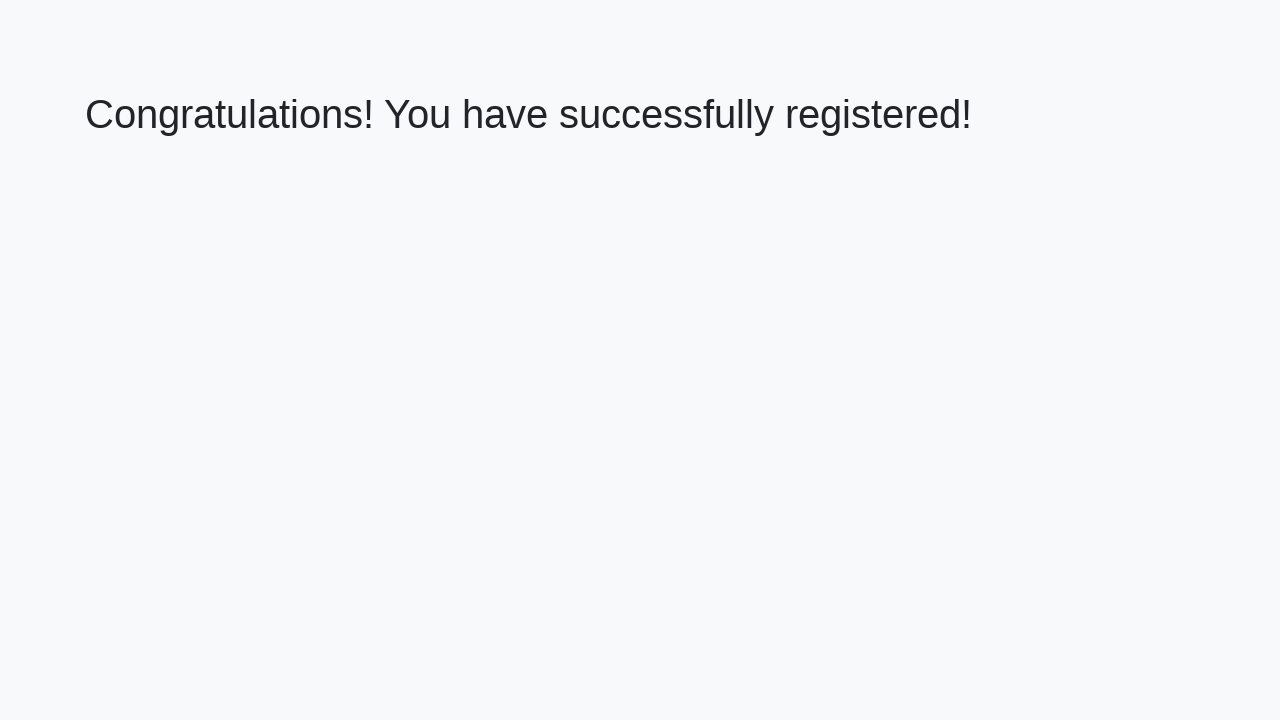

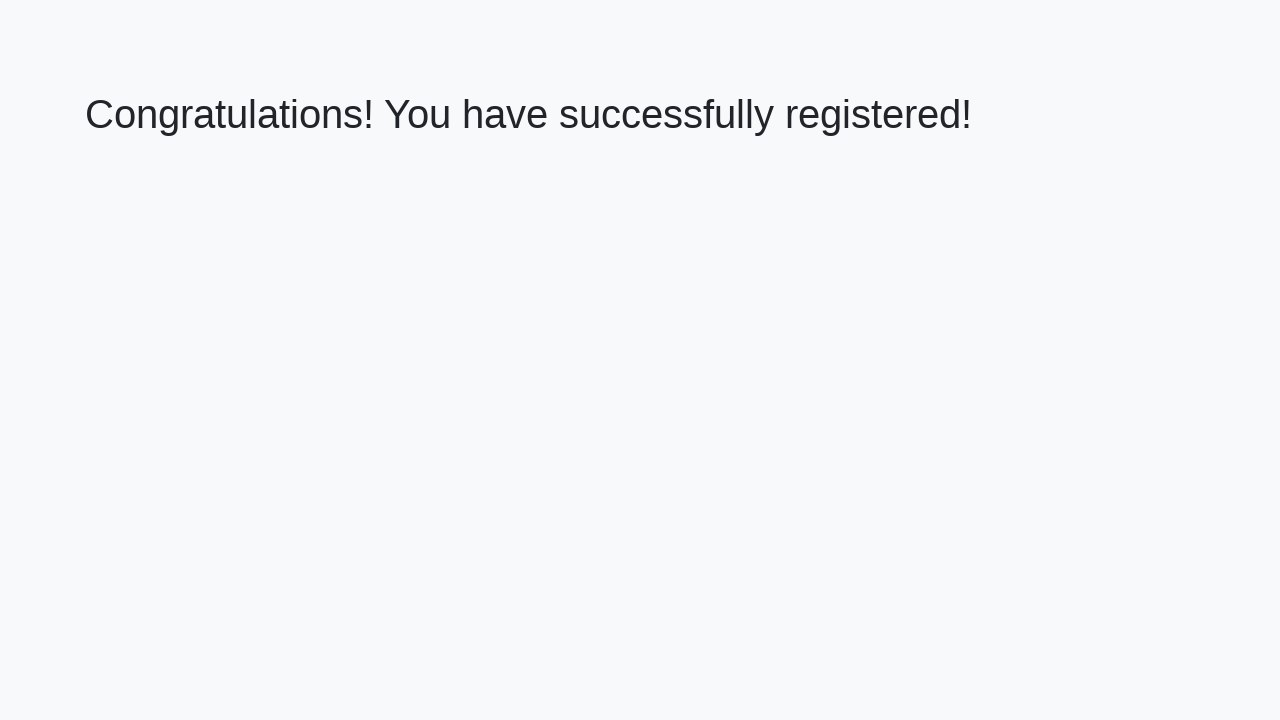